Tests dynamic control elements by verifying a text field is initially disabled, then clicking Enable button to make it interactable

Starting URL: https://the-internet.herokuapp.com/dynamic_controls

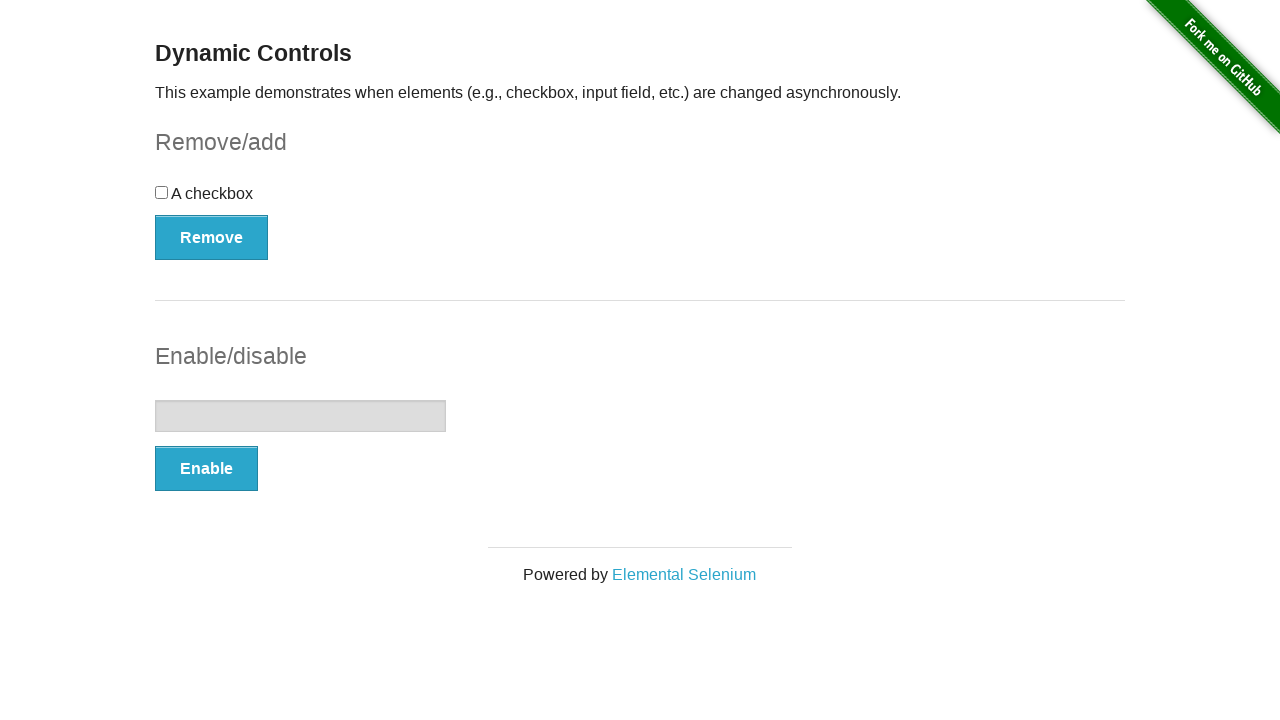

Located text input element
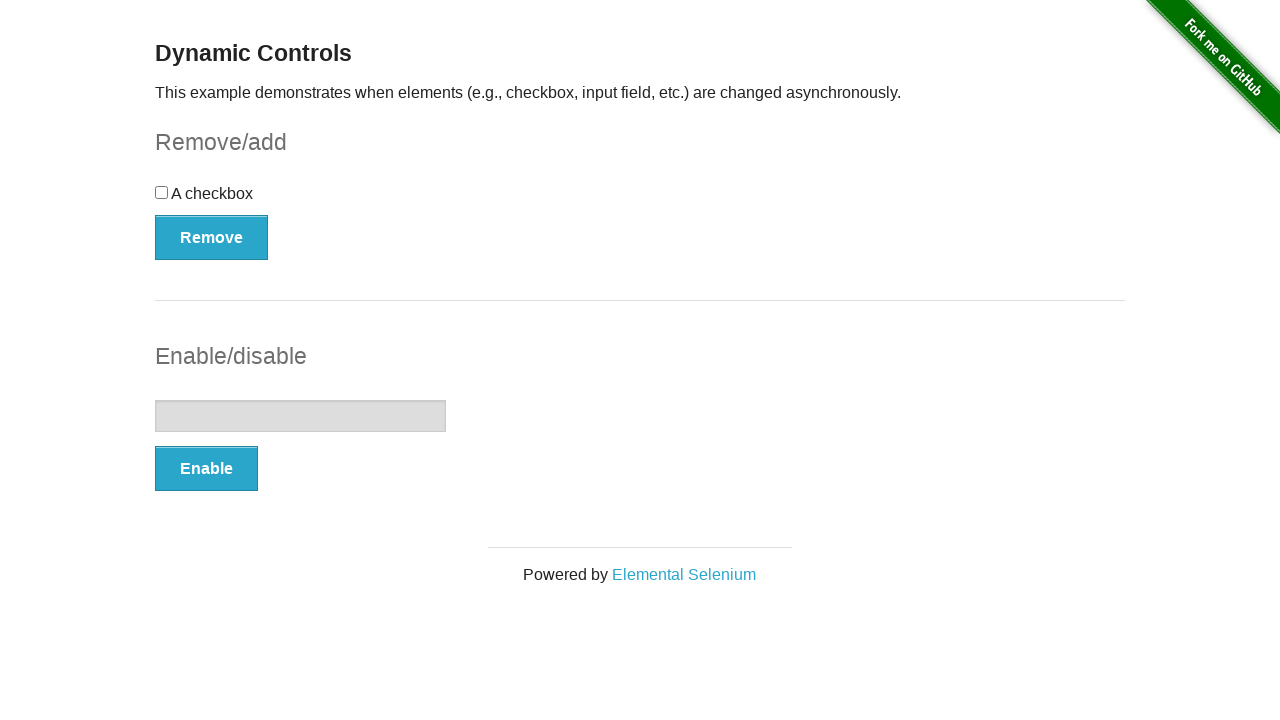

Verified text input is initially disabled
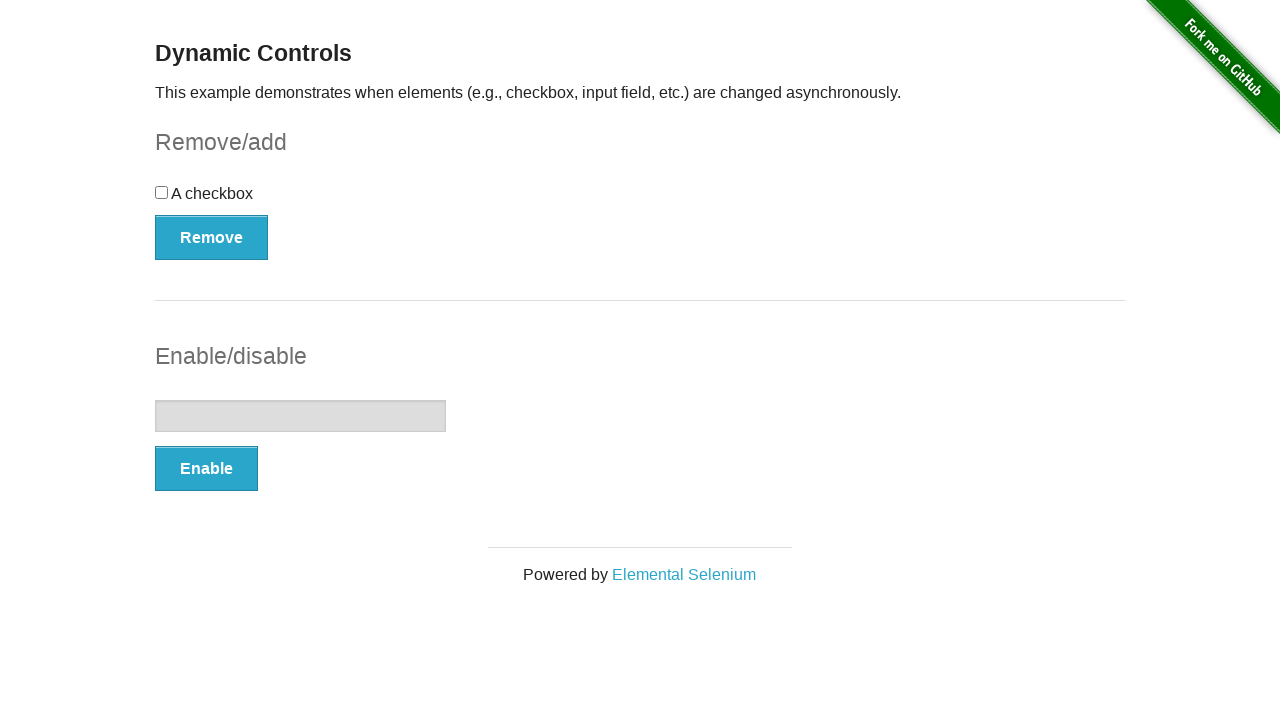

Clicked Enable button to enable text input at (206, 469) on xpath=//button[text()='Enable']
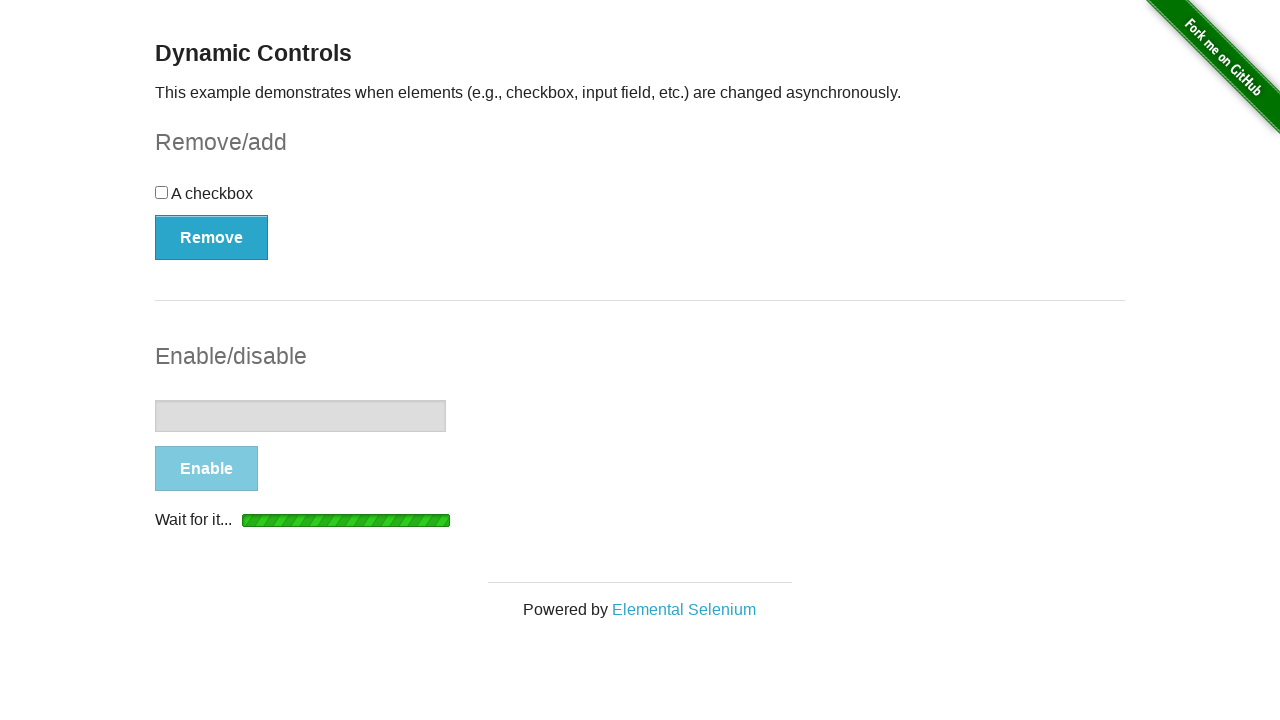

Waited for text input to become enabled
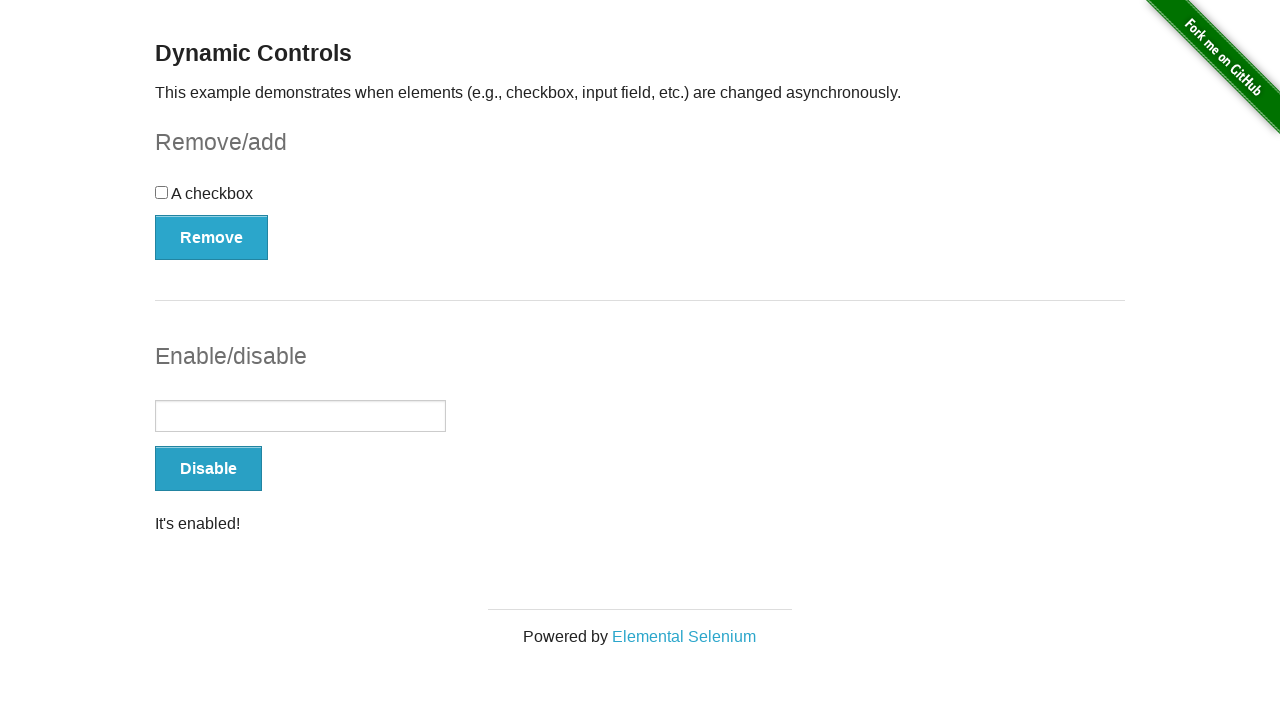

Verified text input is now enabled after clicking Enable button
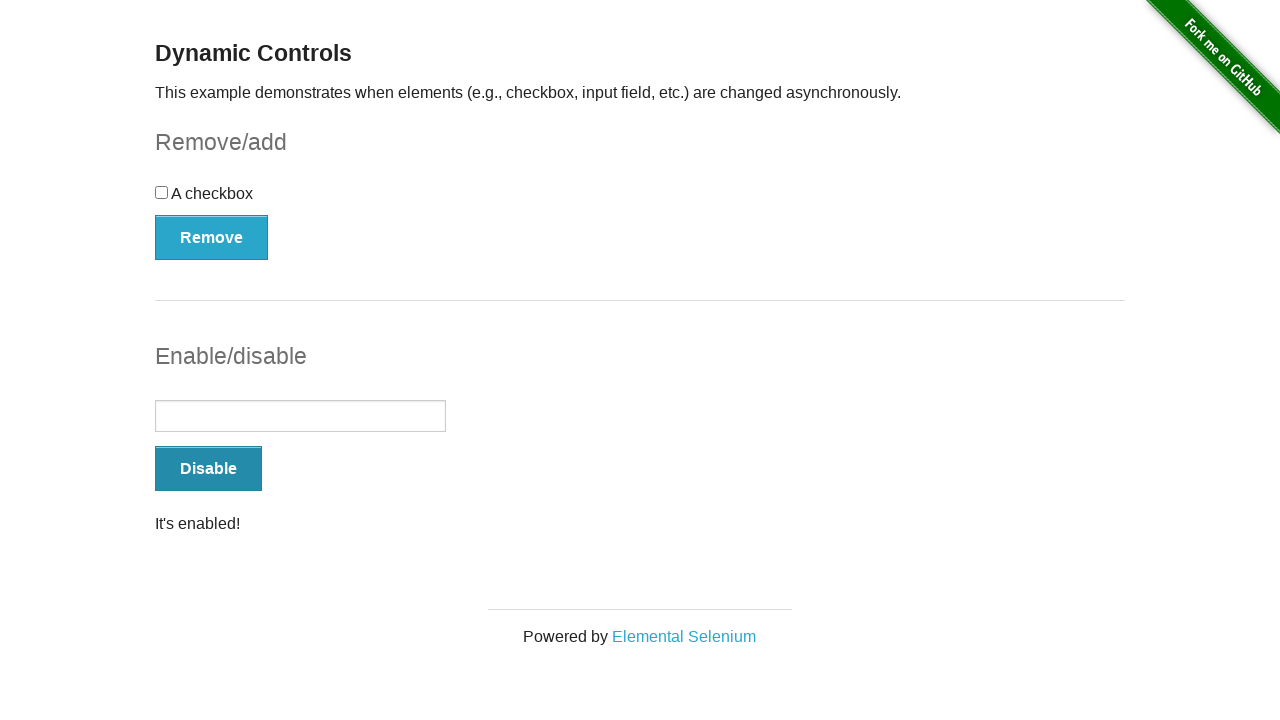

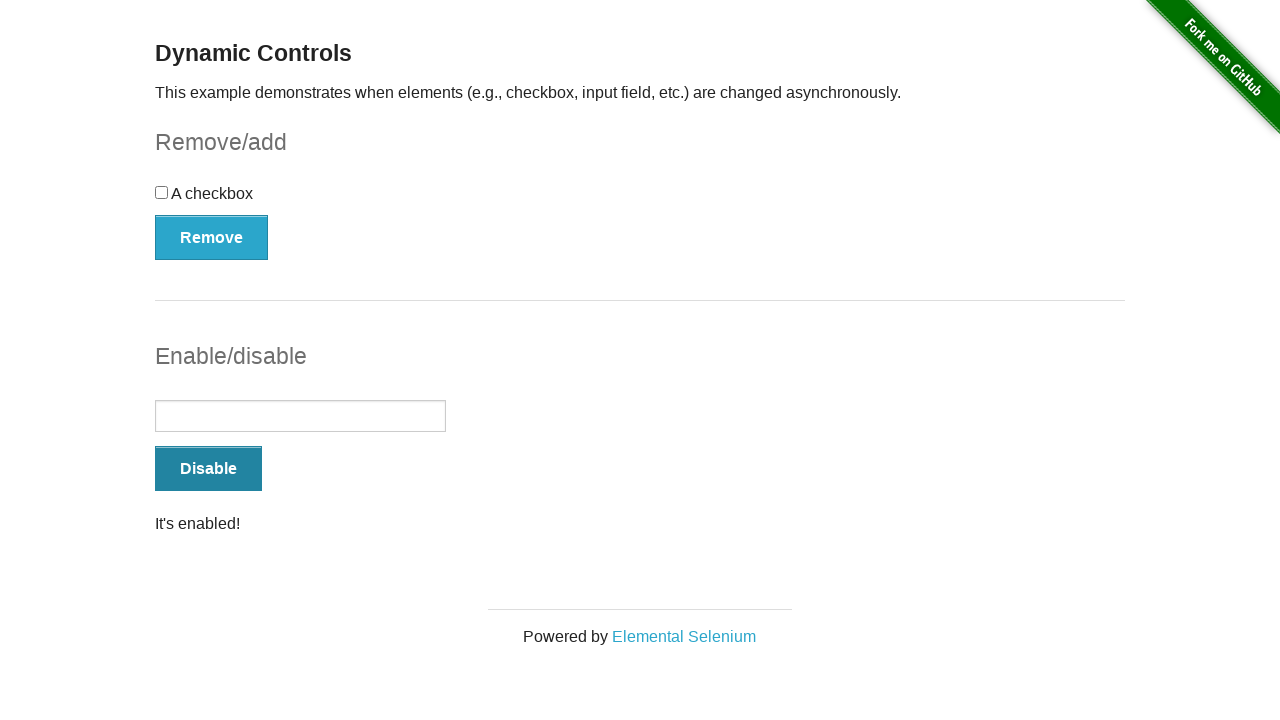